Tests finding an element by CSS selector and verifying its text content

Starting URL: https://webdriver.io

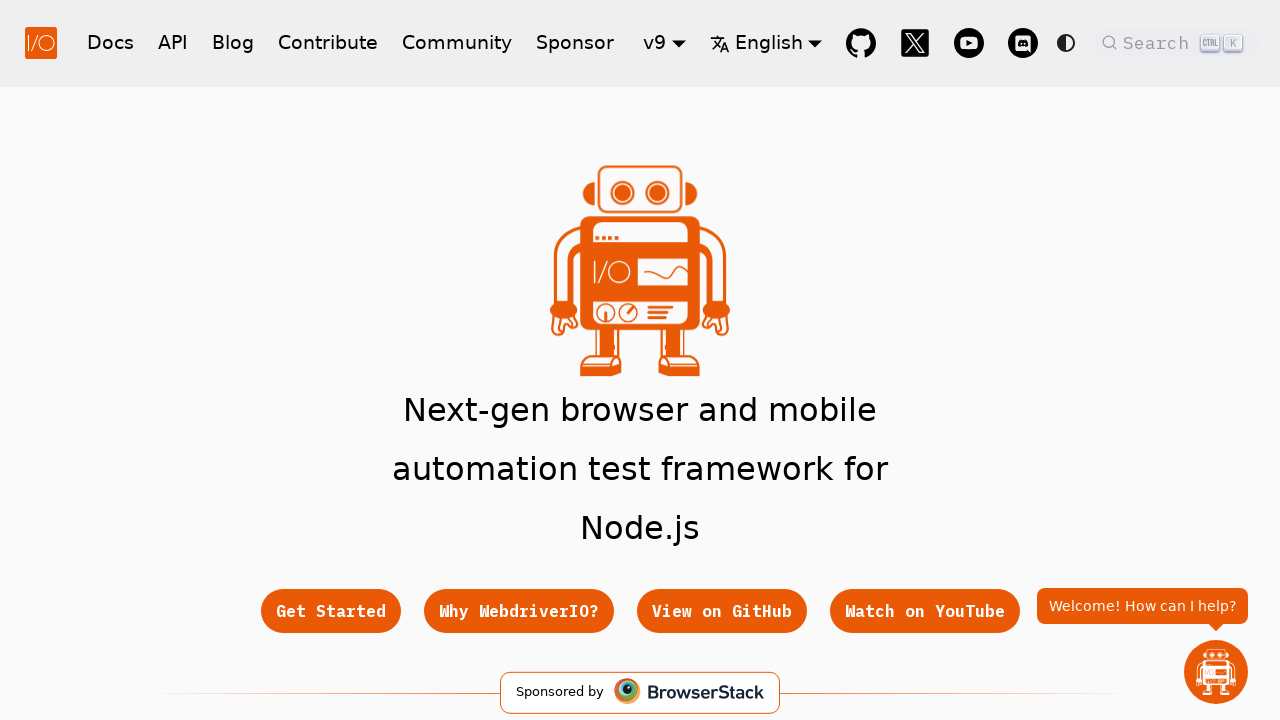

Navigated to https://webdriver.io
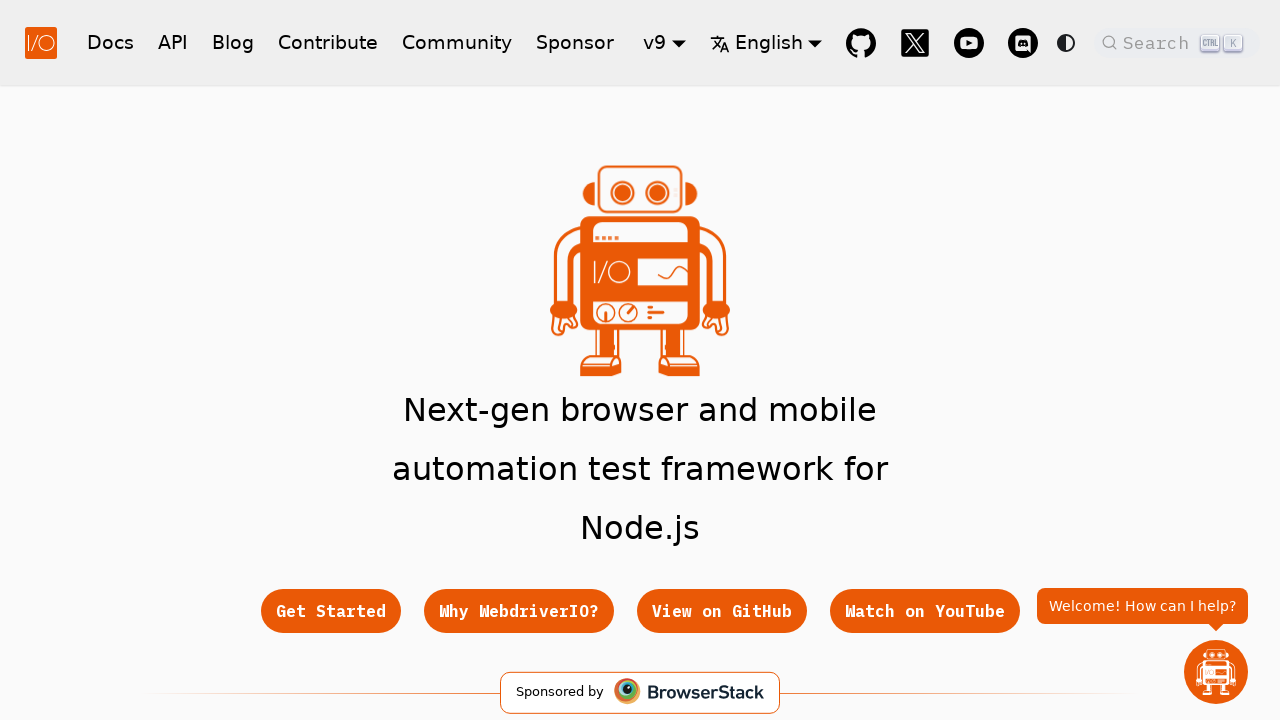

Located hero subtitle element by CSS selector .hero__subtitle
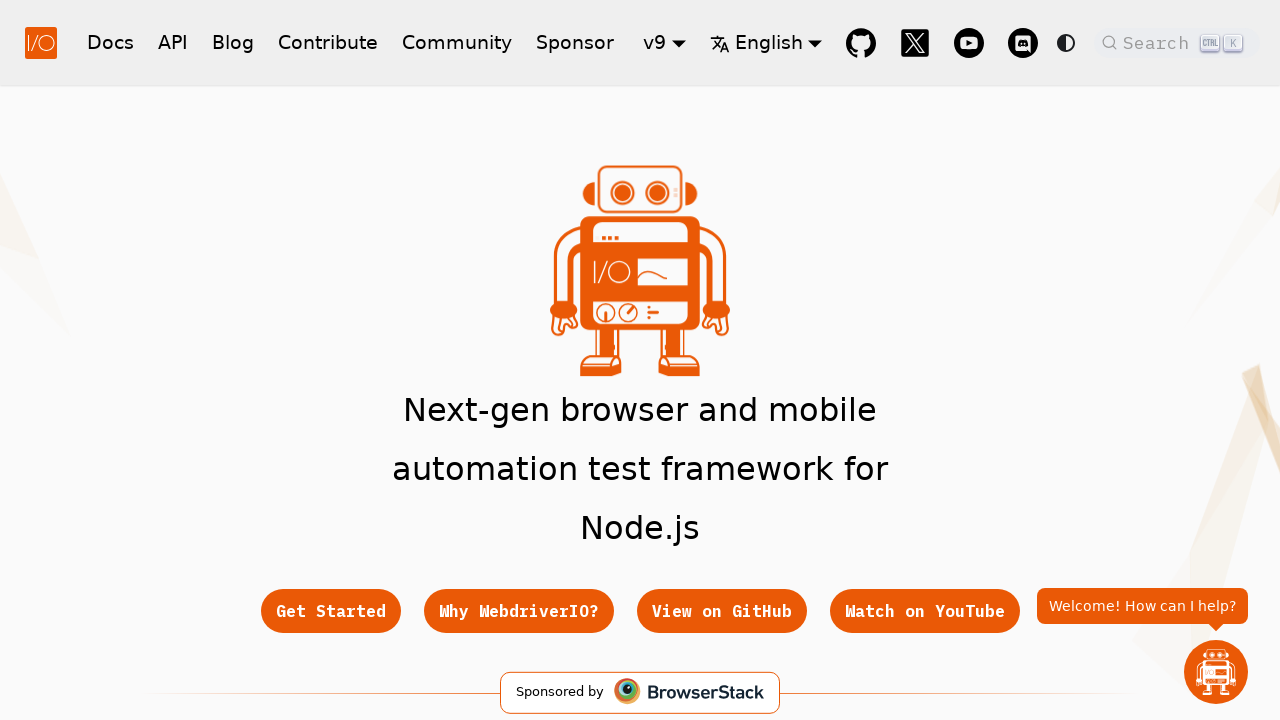

Verified hero subtitle text content matches expected value
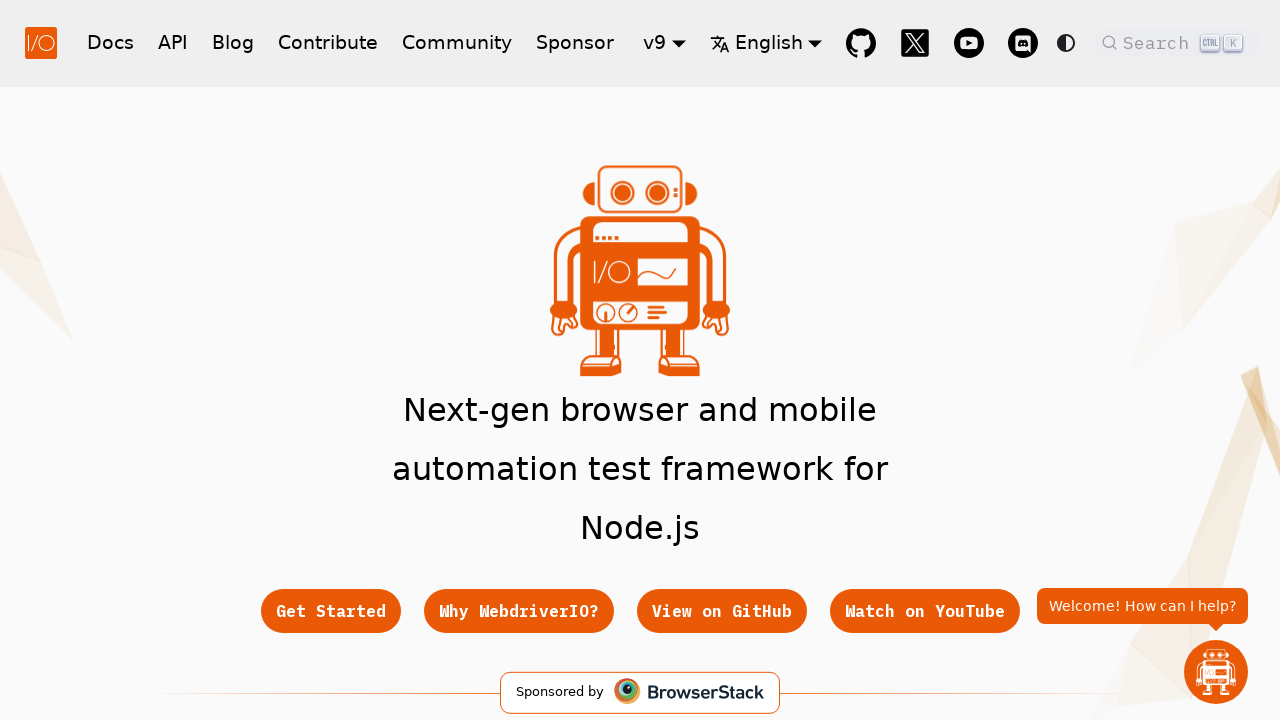

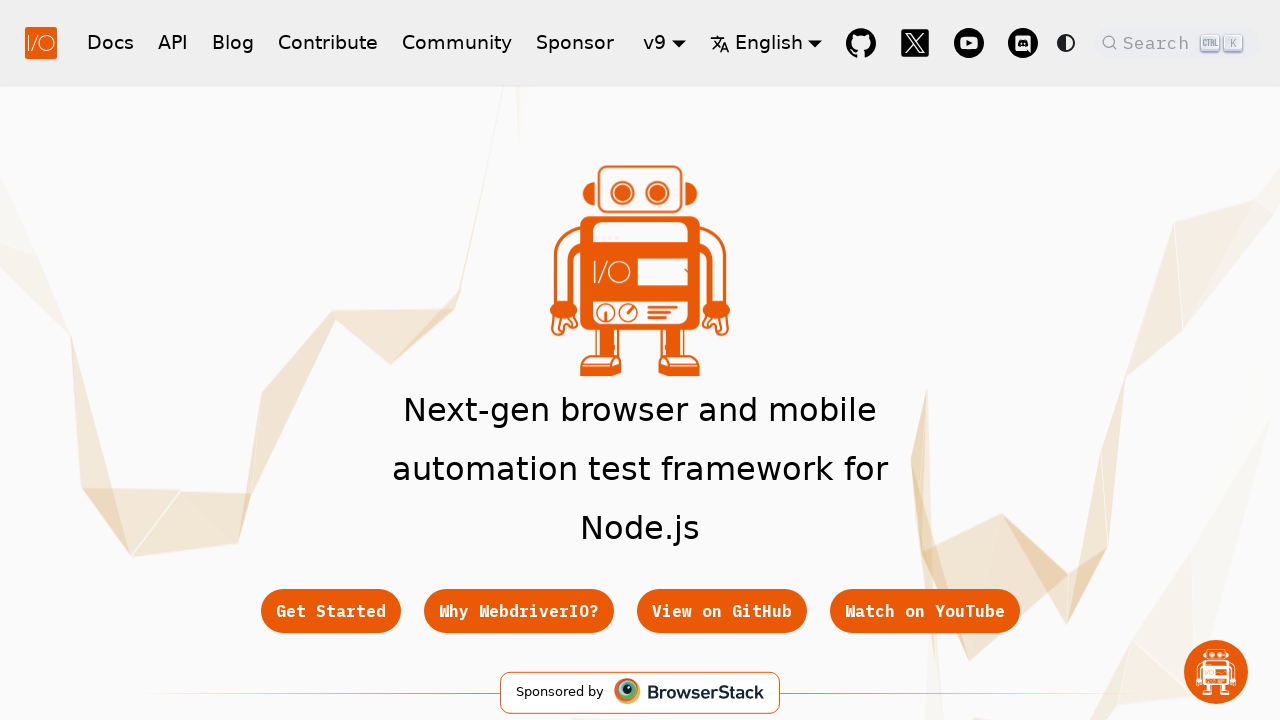